Tests that accessing the inventory page directly without authentication displays an error message indicating the user must be logged in. This is a negative security test verifying unauthenticated access is properly blocked.

Starting URL: https://www.saucedemo.com

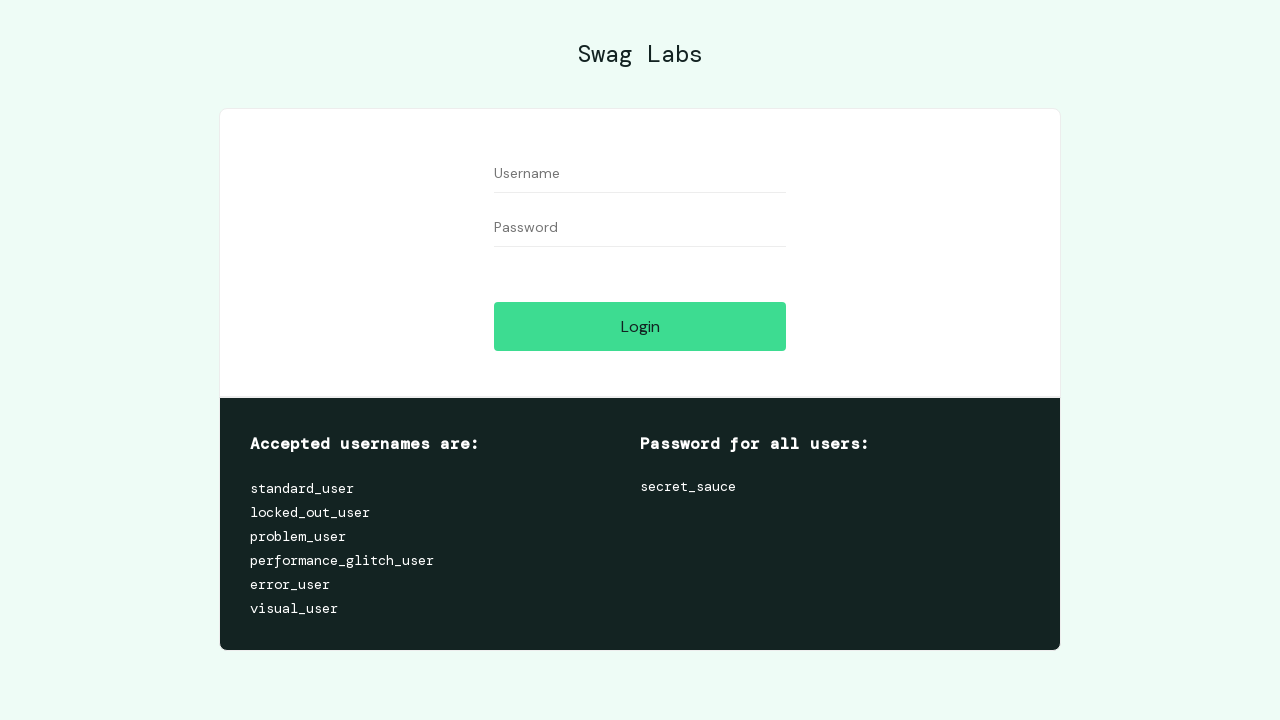

Waited for login page to fully load (networkidle state)
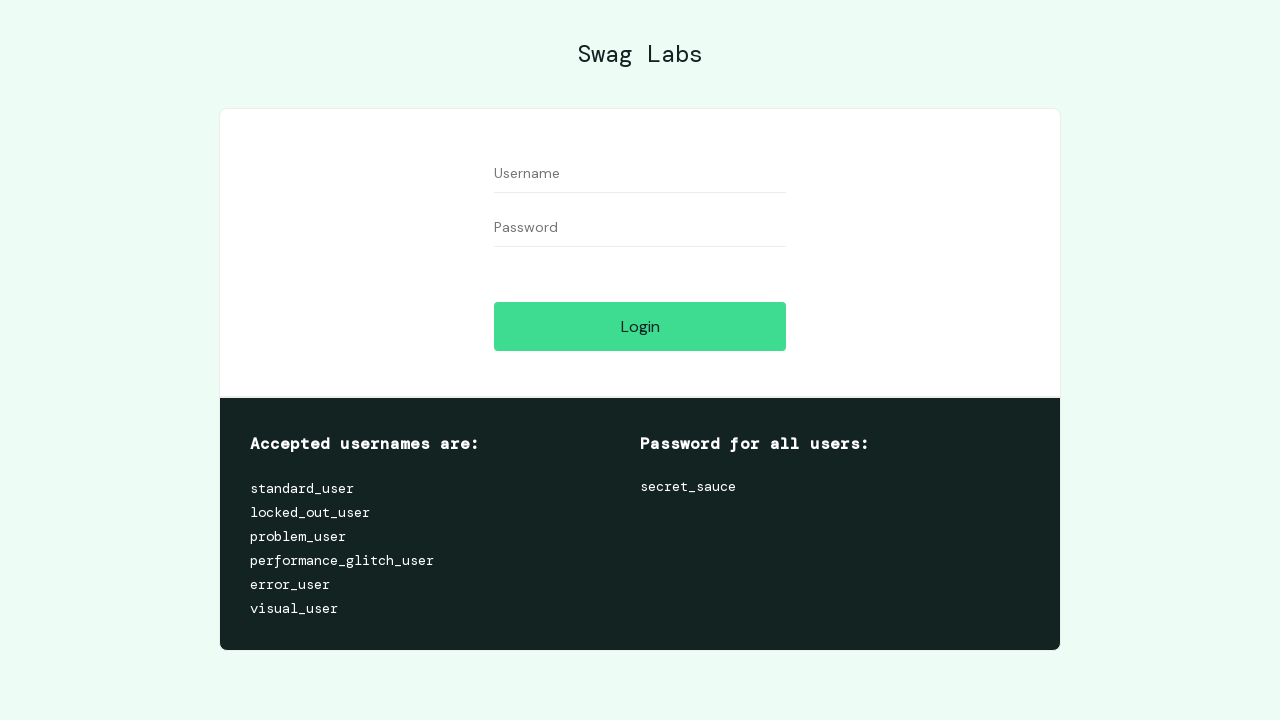

Navigated directly to inventory page without authentication
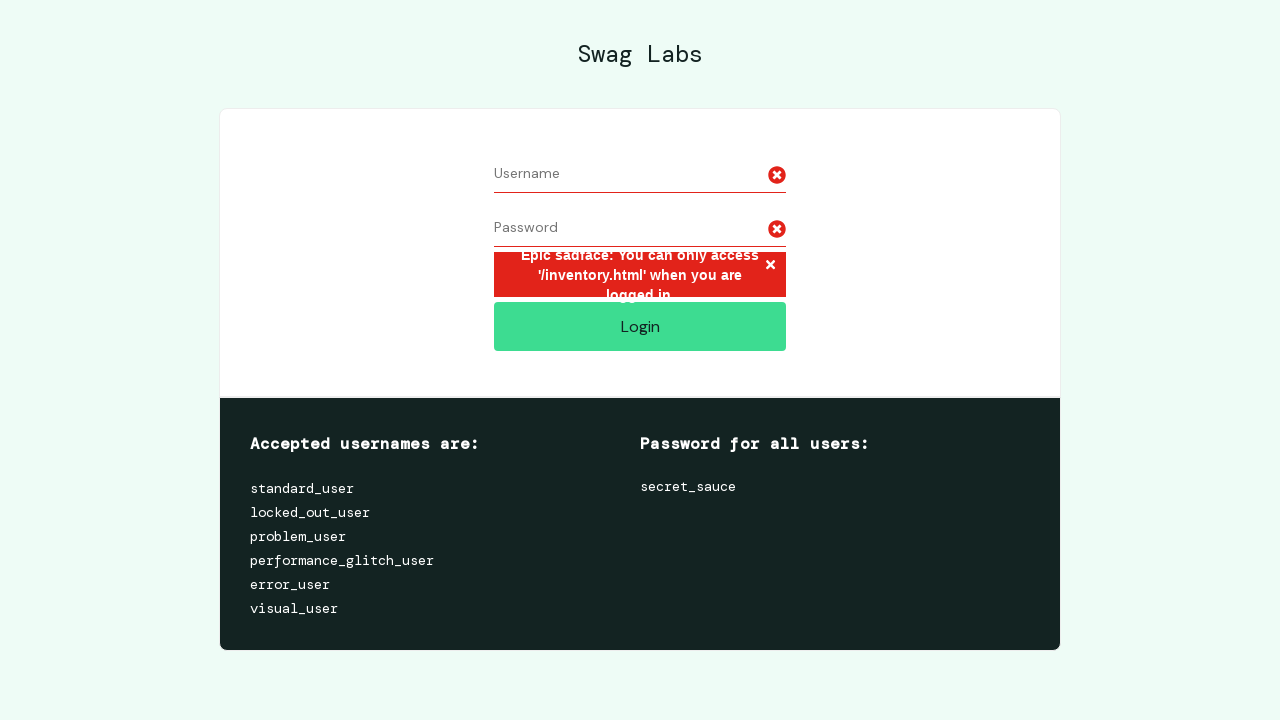

Waited for page to fully load after navigation (networkidle state)
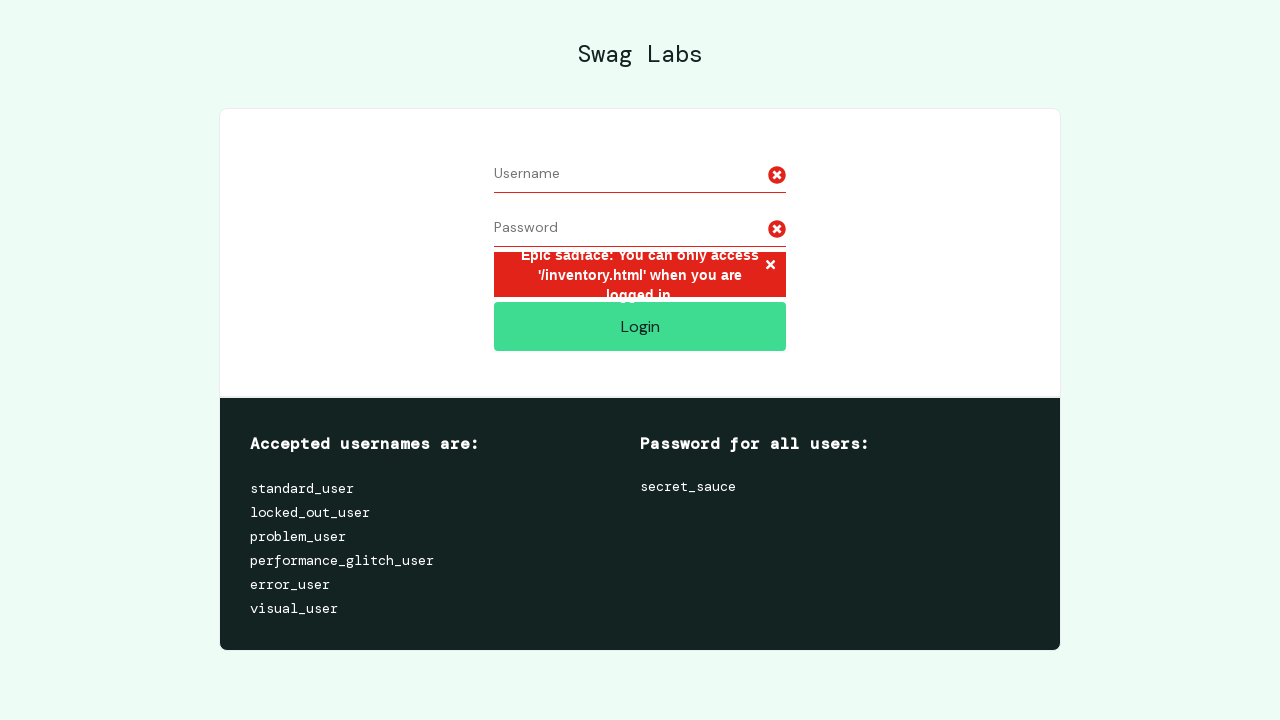

Verified error message displayed: 'You can only access /inventory.html when you are logged in'
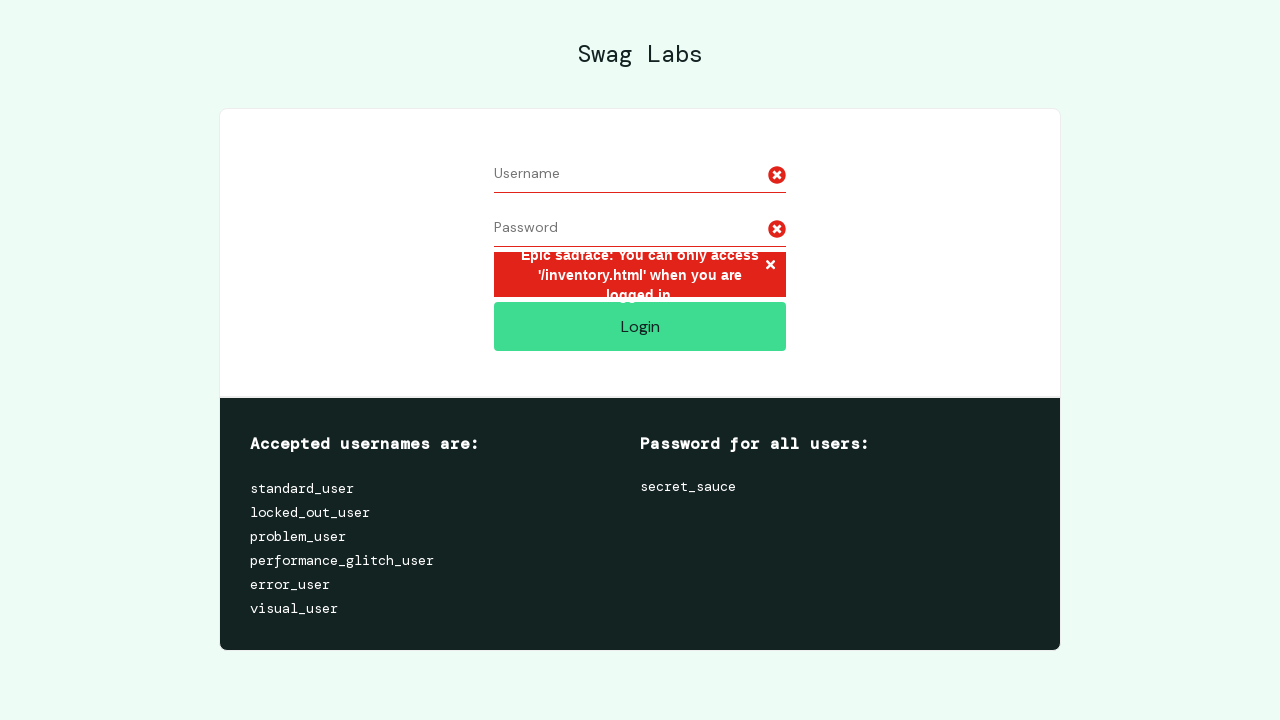

Verified 2 error icons are displayed (one for each input field)
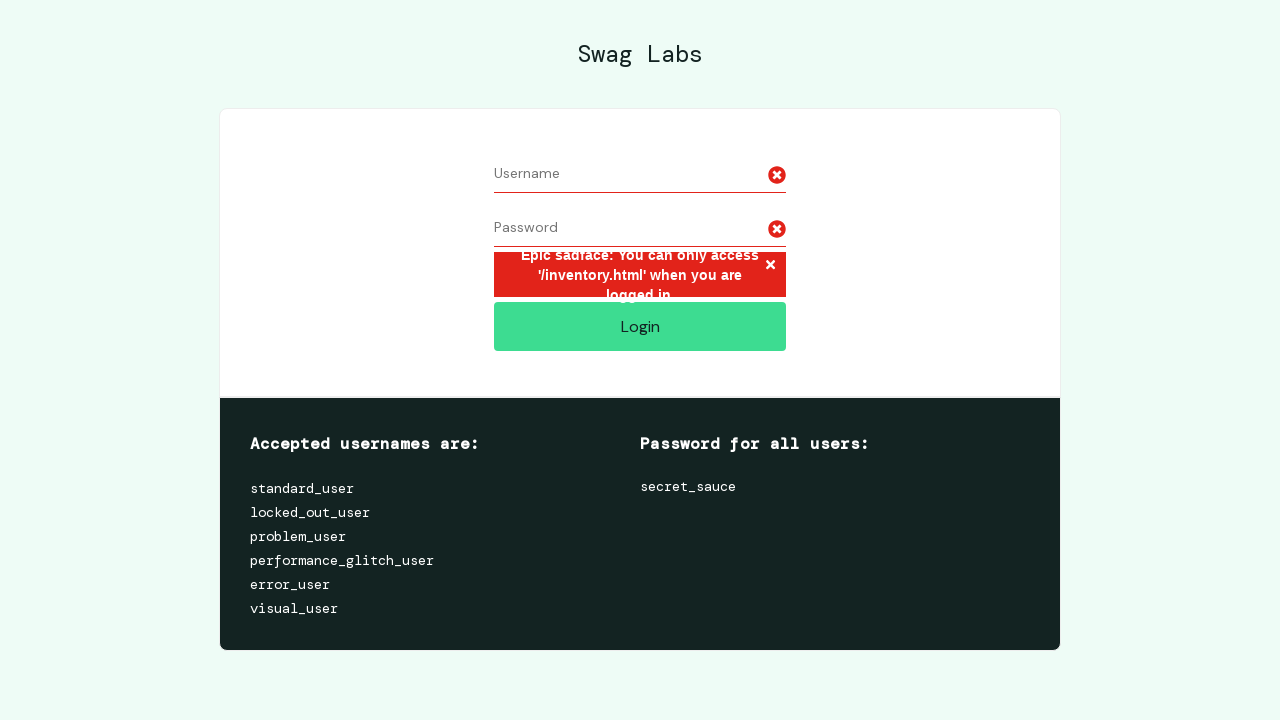

Verified login button is visible - user was redirected back to login page
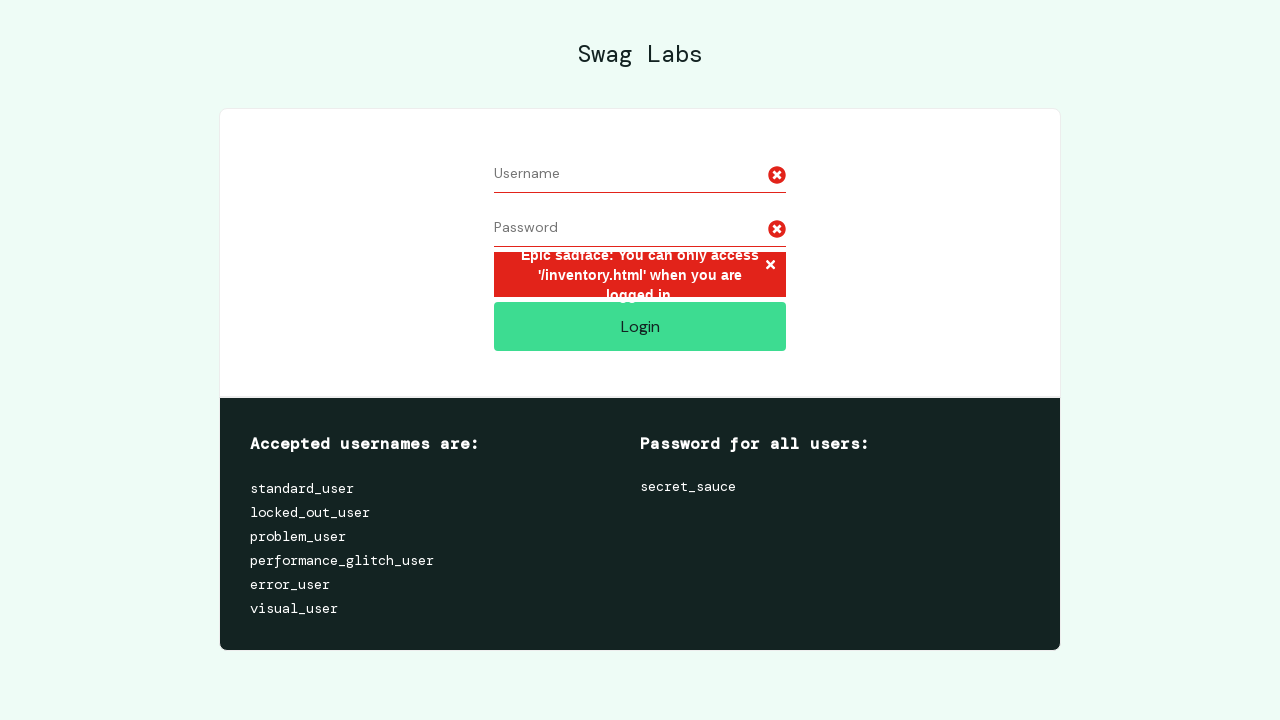

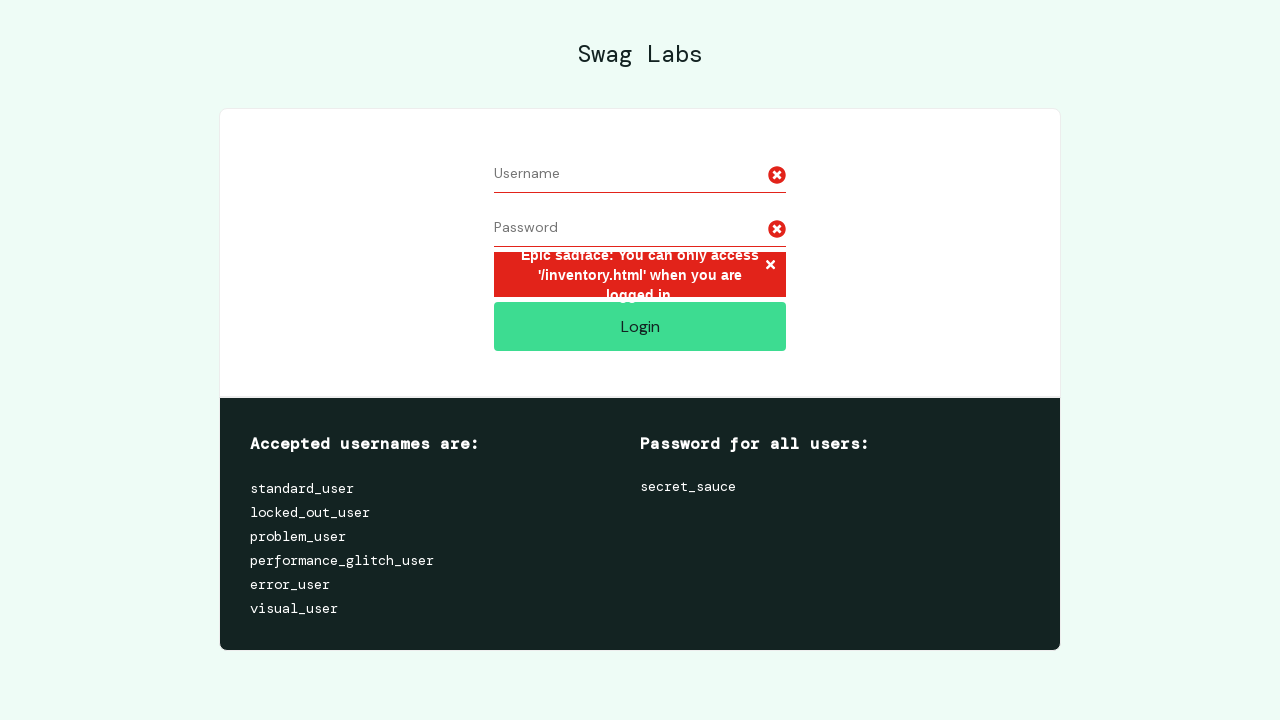